Tests bootstrap date range picker by clicking on the start date input to open the date picker calendar.

Starting URL: https://www.lambdatest.com/selenium-playground/bootstrap-date-picker-demo

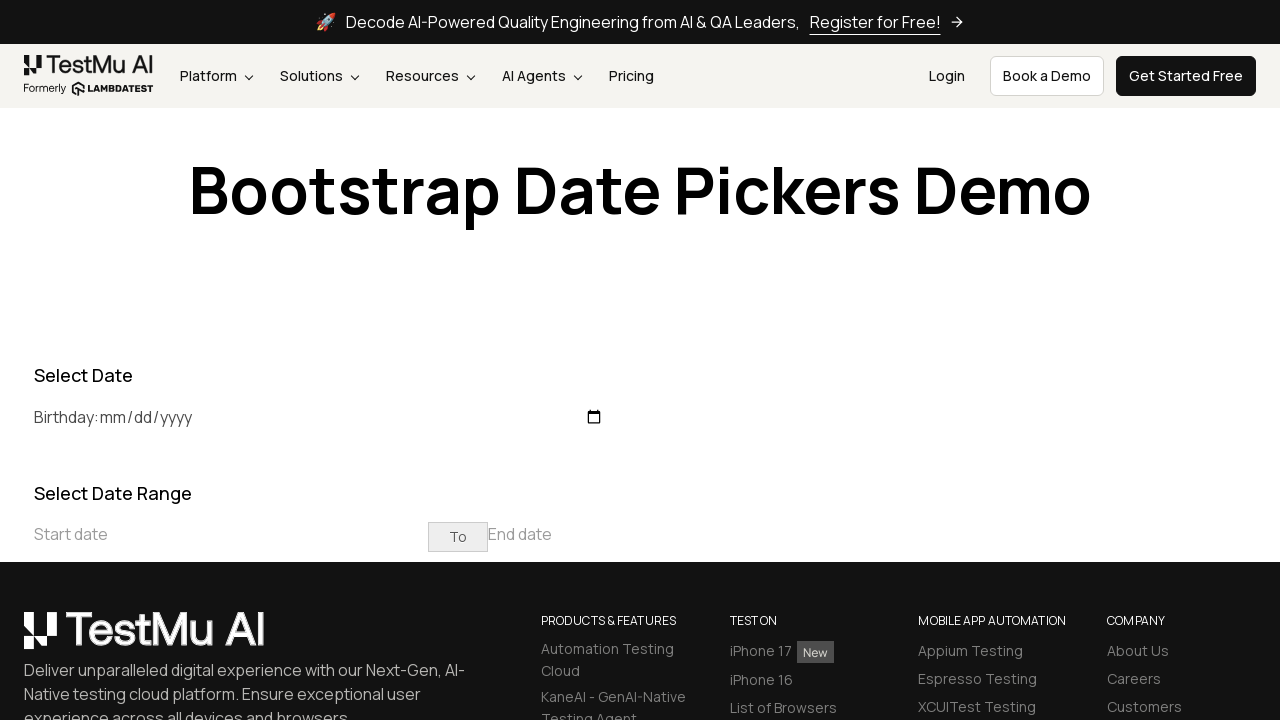

Clicked on the start date input to open the date picker at (231, 534) on xpath=//input[@placeholder='Start date']
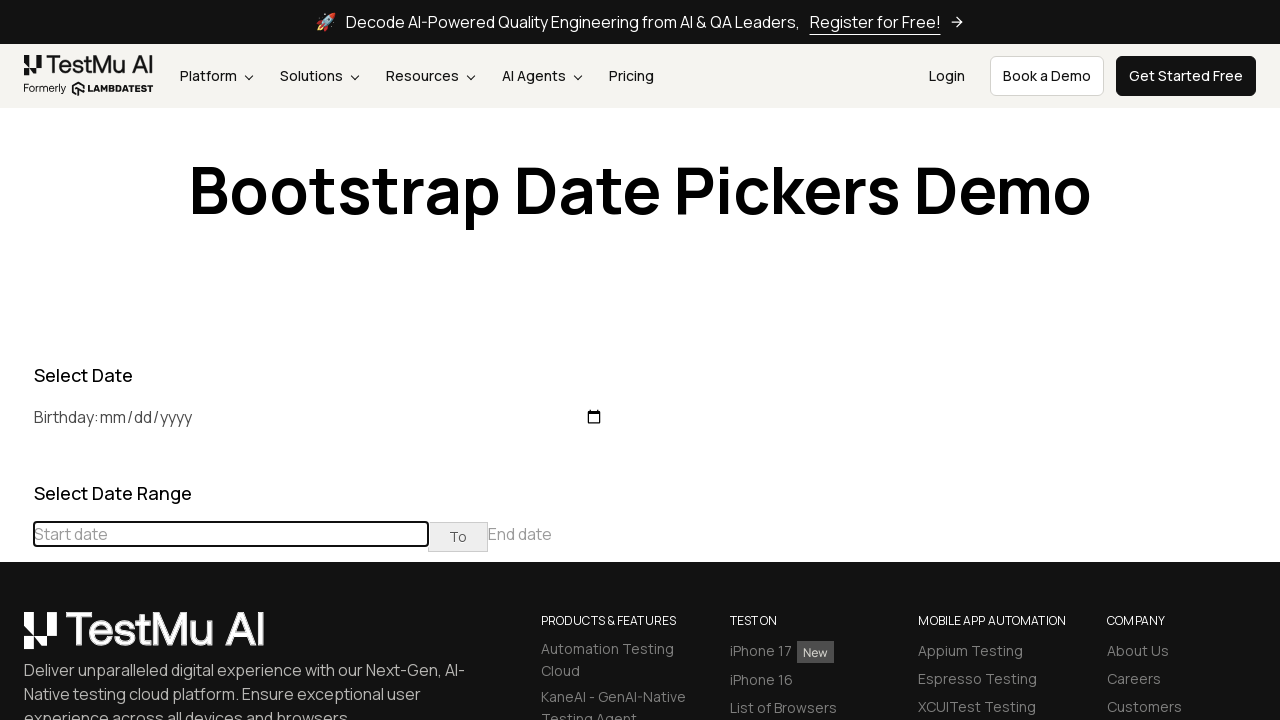

Date picker calendar loaded and is visible
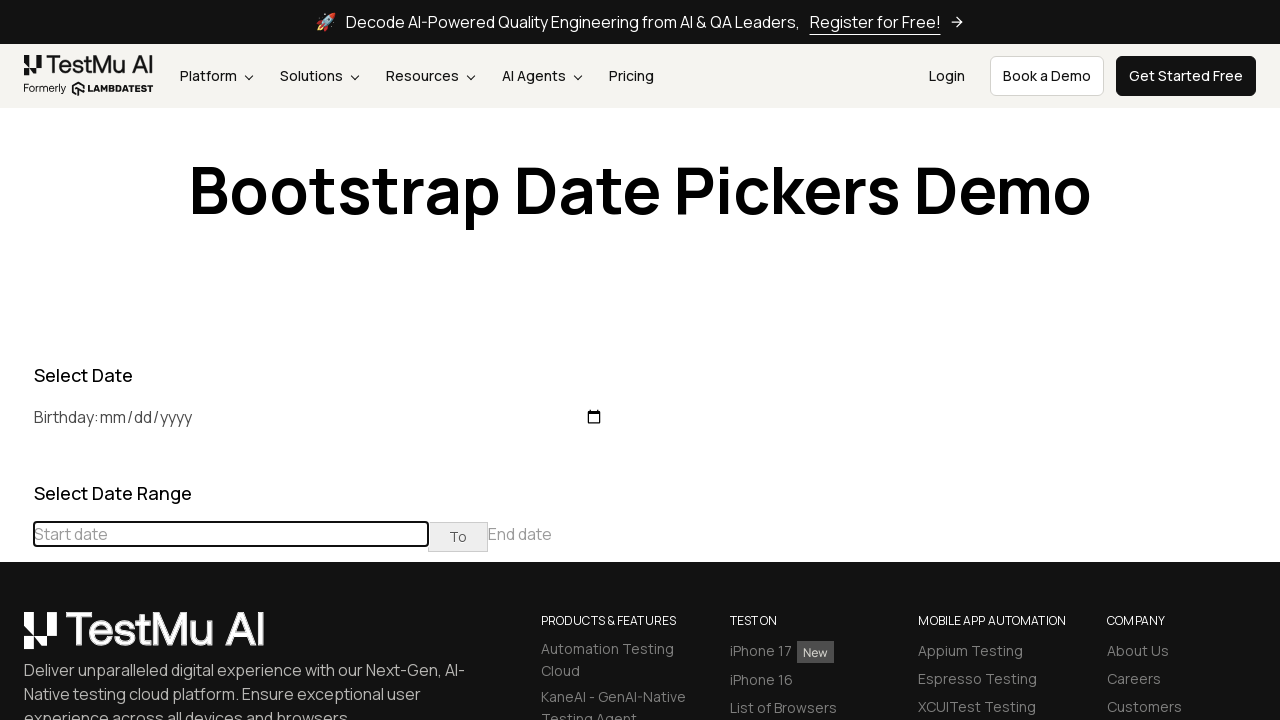

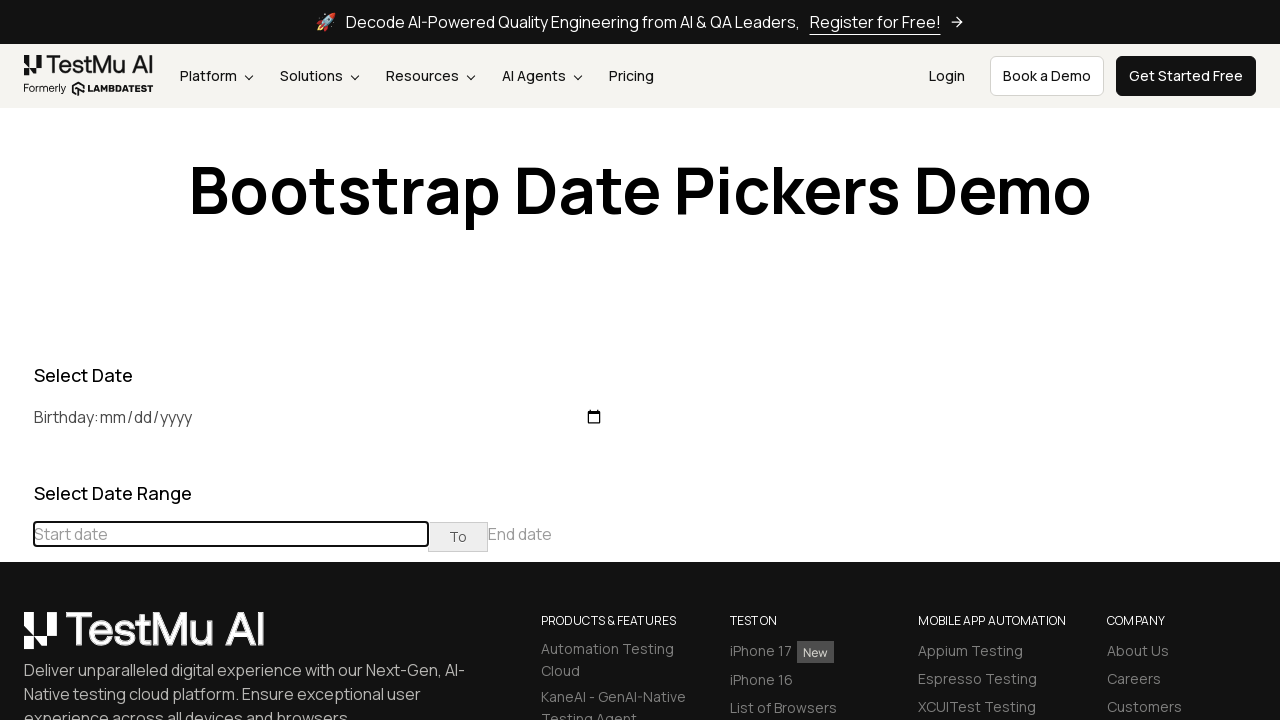